Tests that new todo items are appended to the bottom of the list by creating 3 items and verifying the count

Starting URL: https://demo.playwright.dev/todomvc

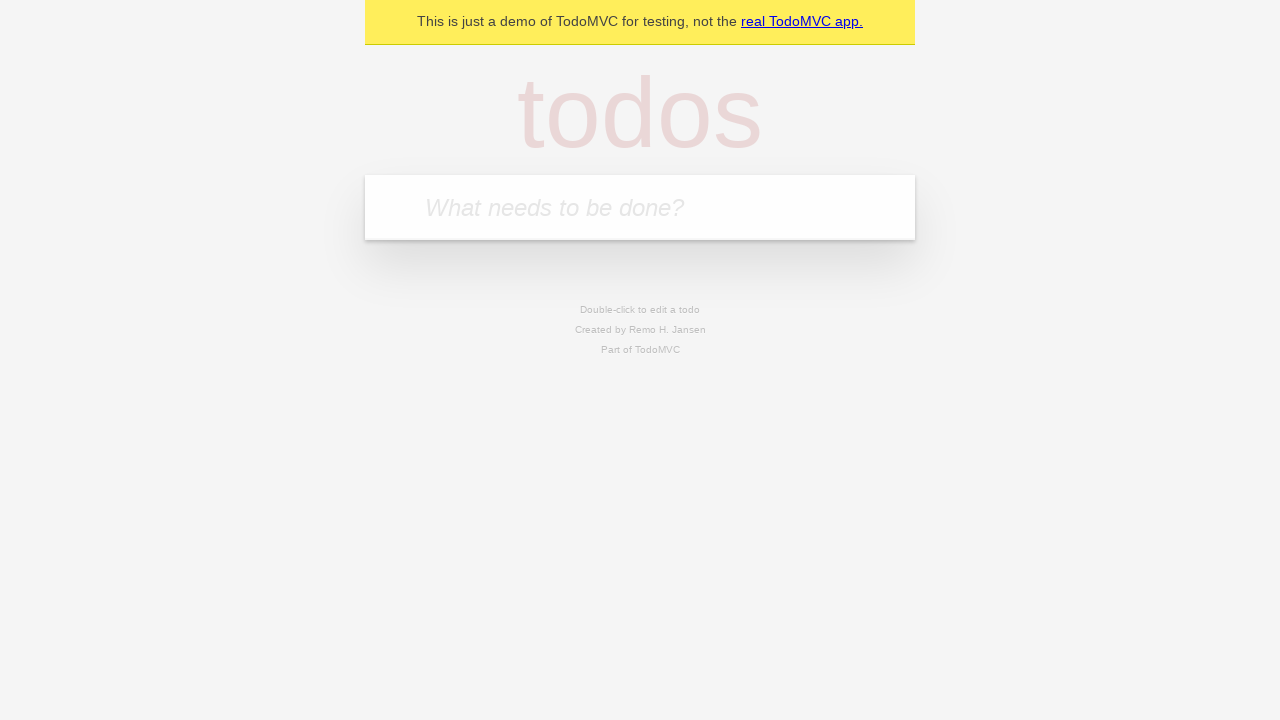

Filled new todo input with 'buy some cheese' on .new-todo
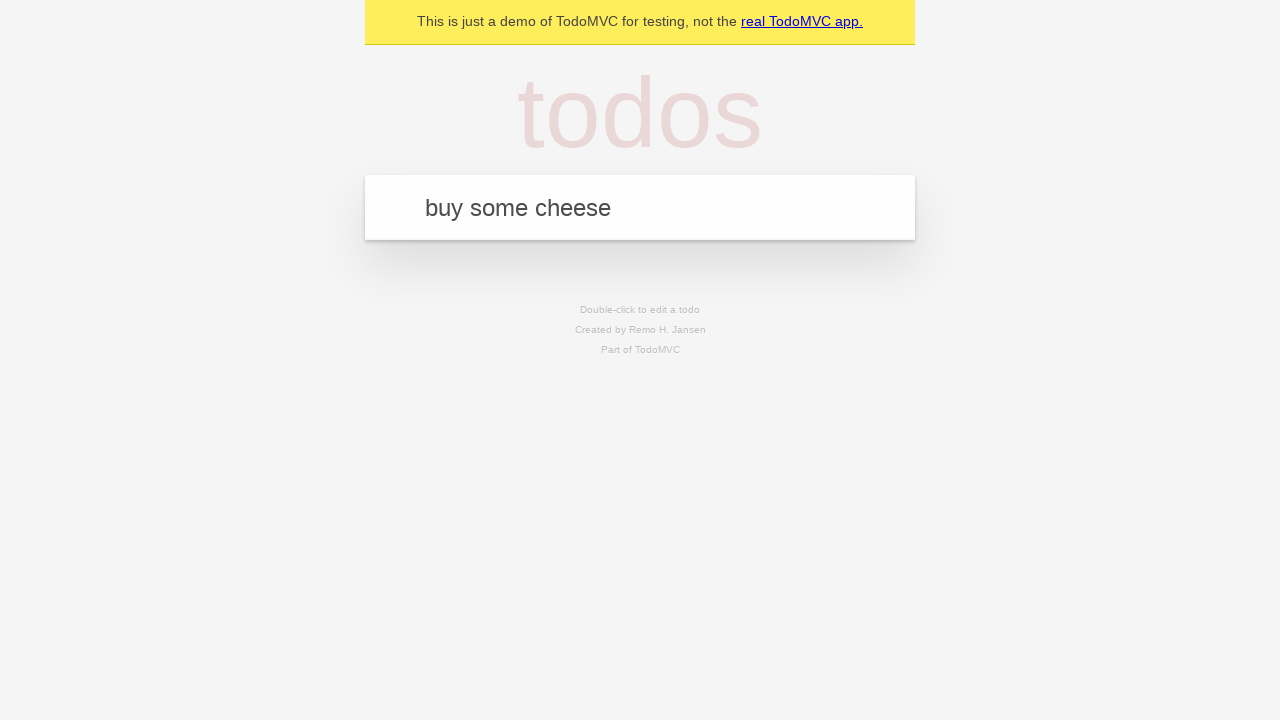

Pressed Enter to create first todo item on .new-todo
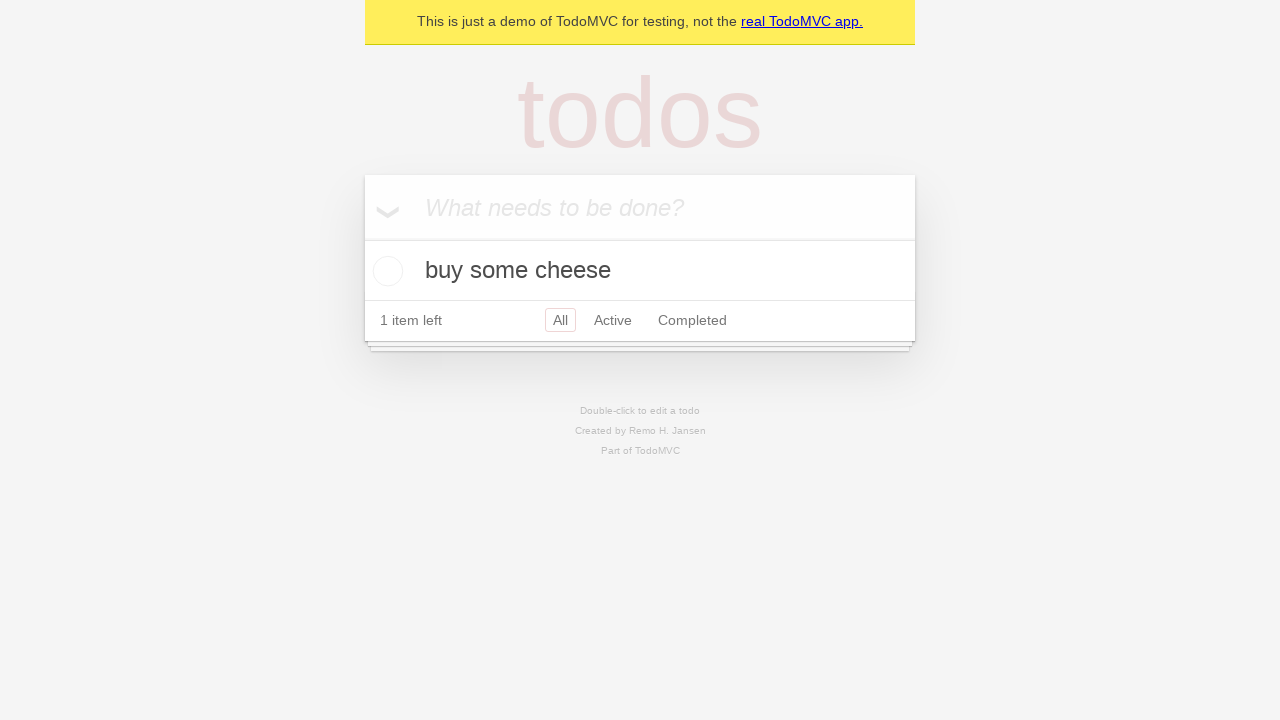

Filled new todo input with 'feed the cat' on .new-todo
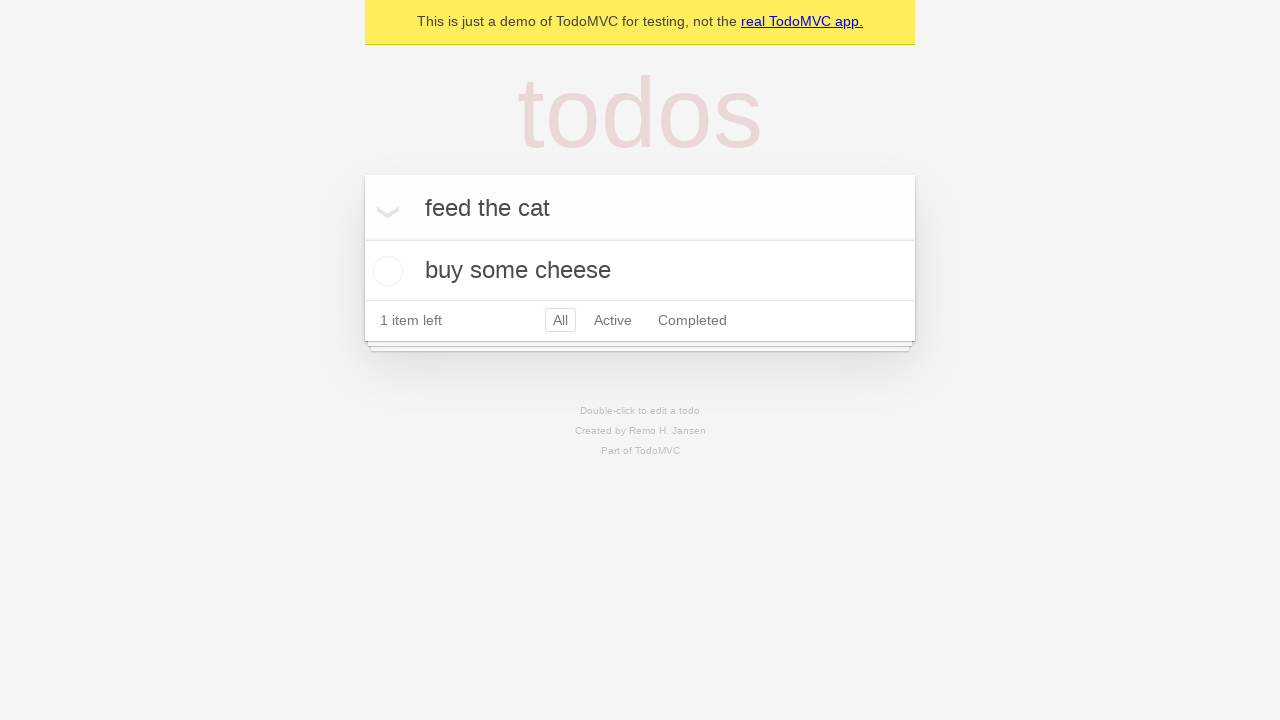

Pressed Enter to create second todo item on .new-todo
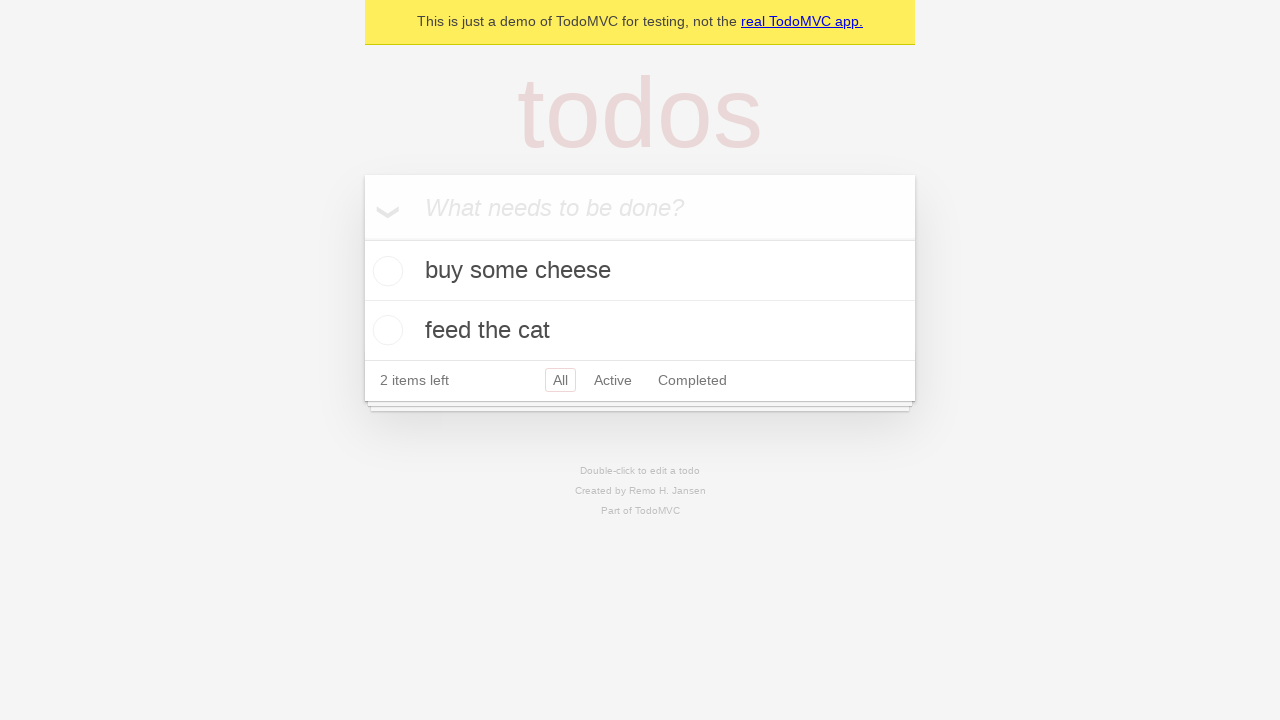

Filled new todo input with 'book a doctors appointment' on .new-todo
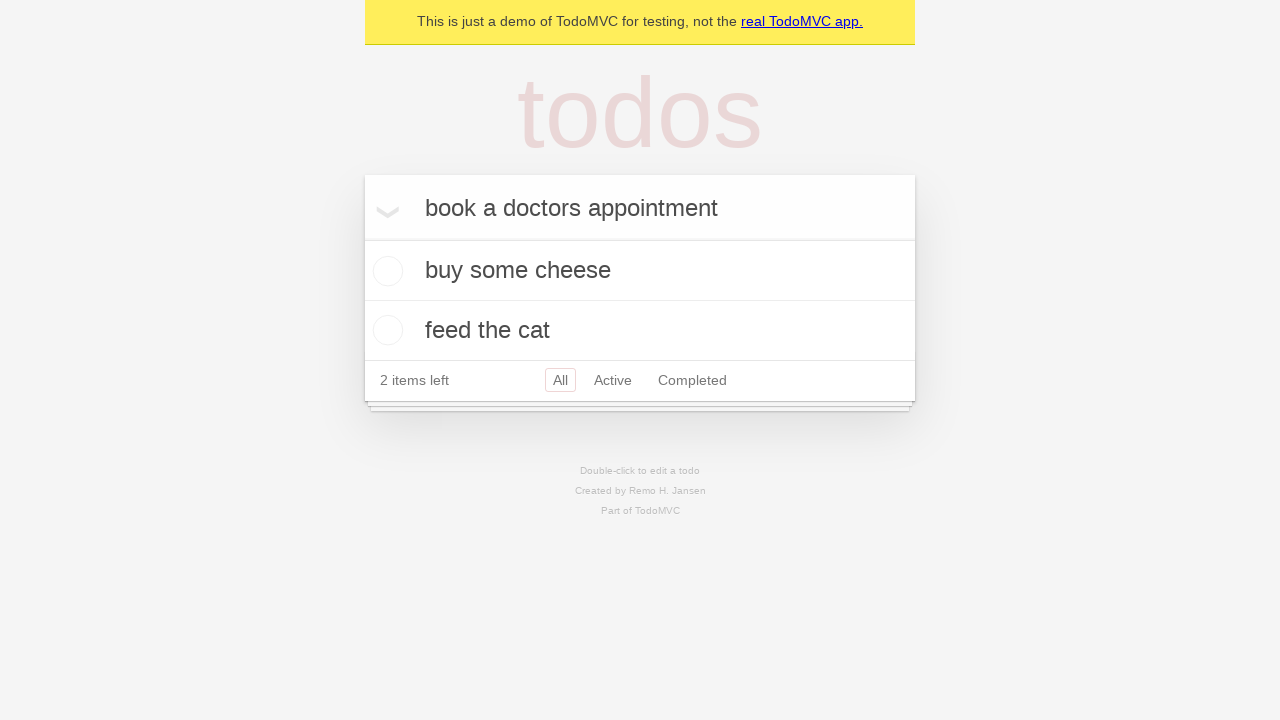

Pressed Enter to create third todo item on .new-todo
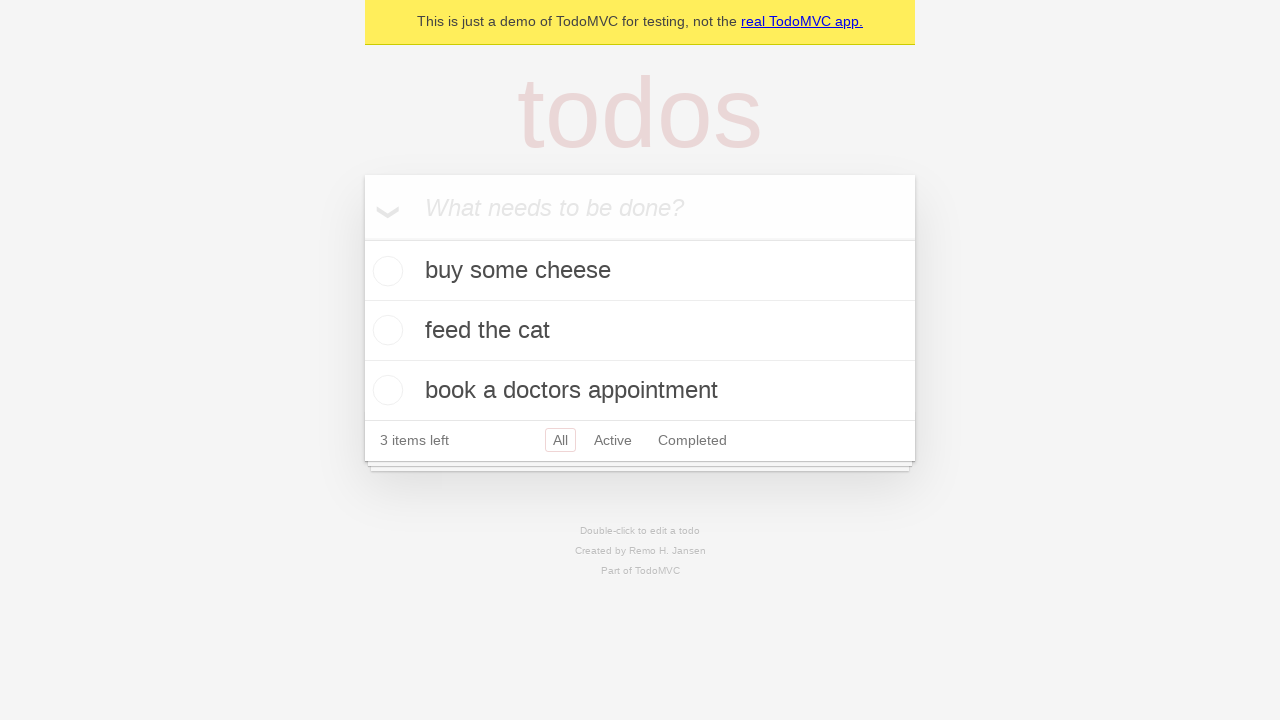

Todo count element loaded, verifying all 3 items have been appended to the list
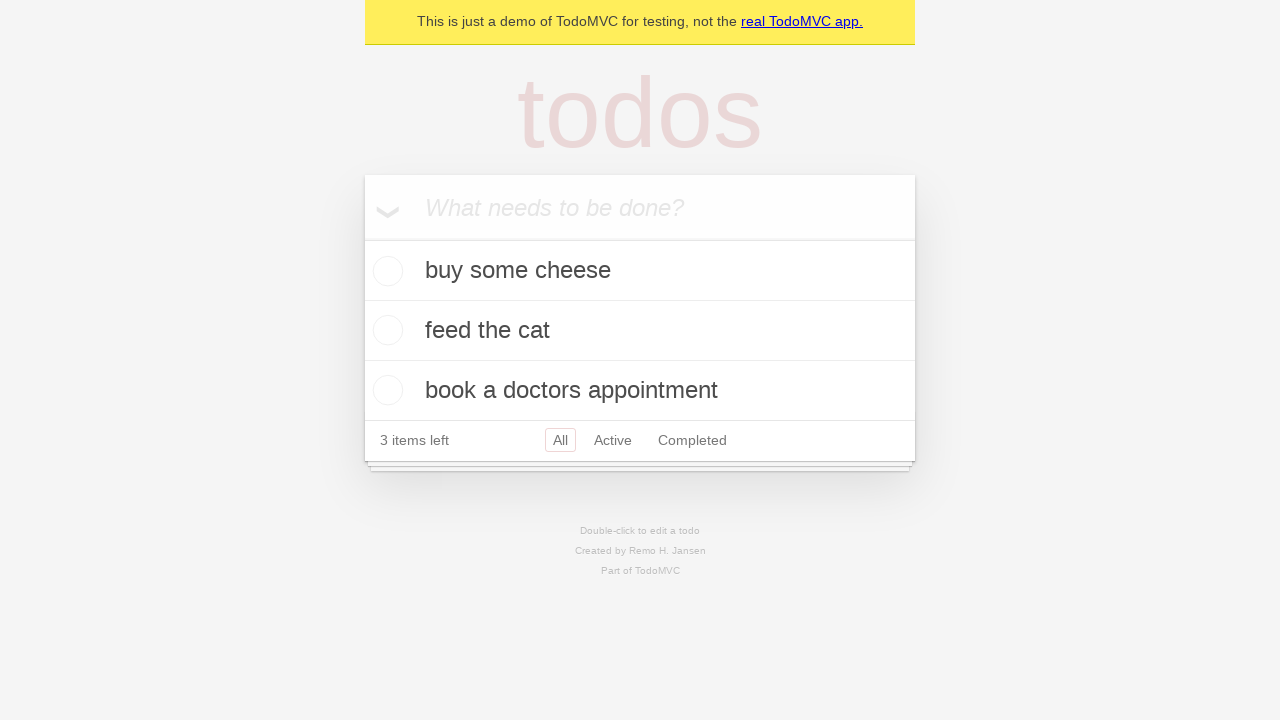

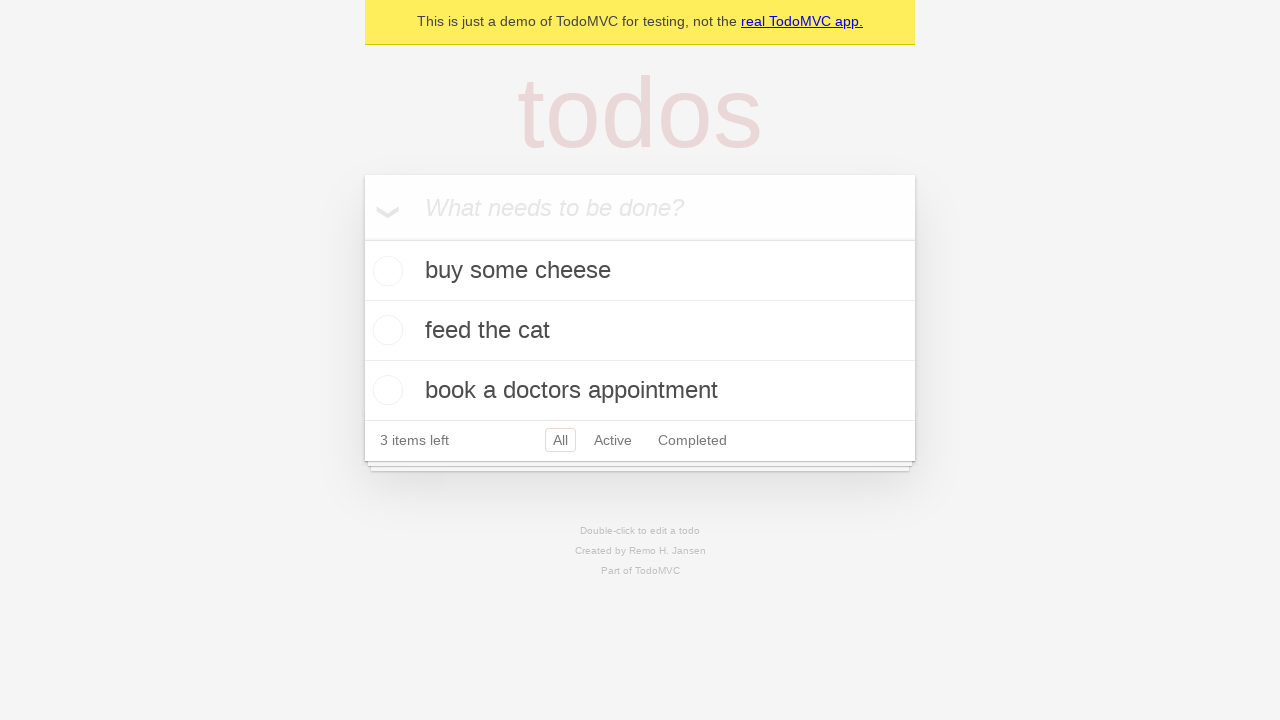